Finds the first element with a specific class name and retrieves its text content

Starting URL: https://acctabootcamp.github.io/site/examples/locators

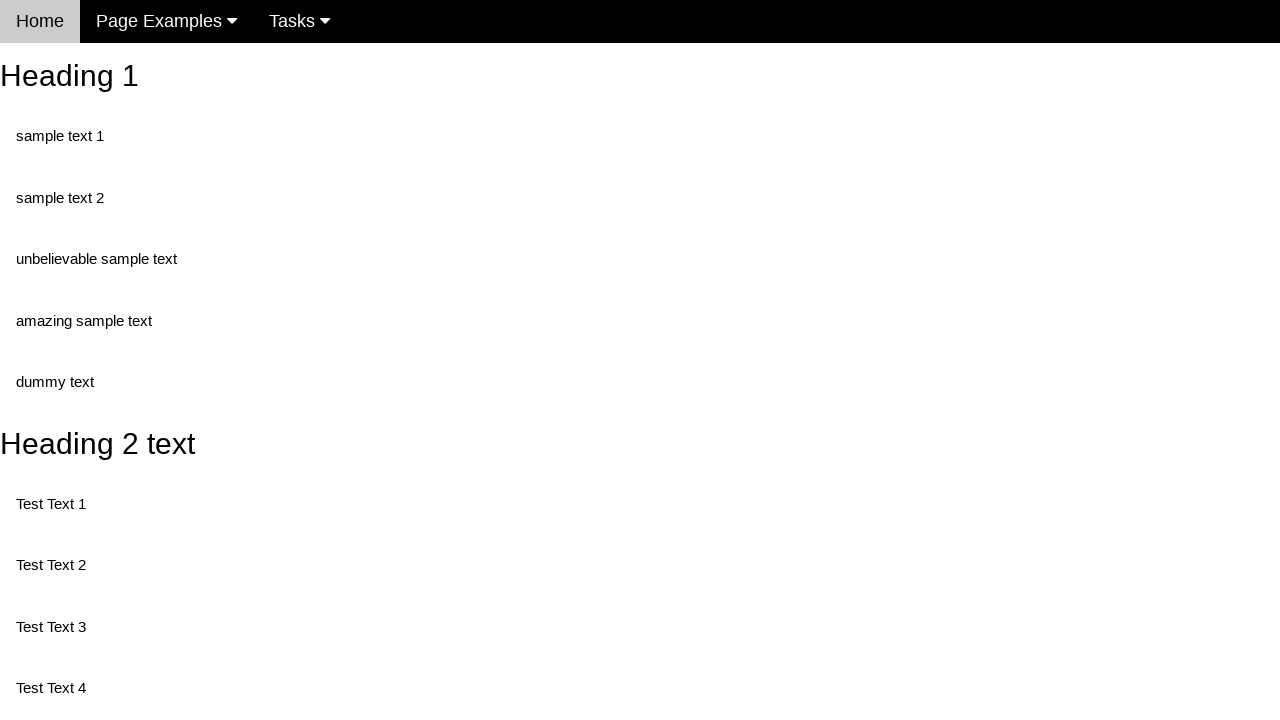

Navigated to locators example page
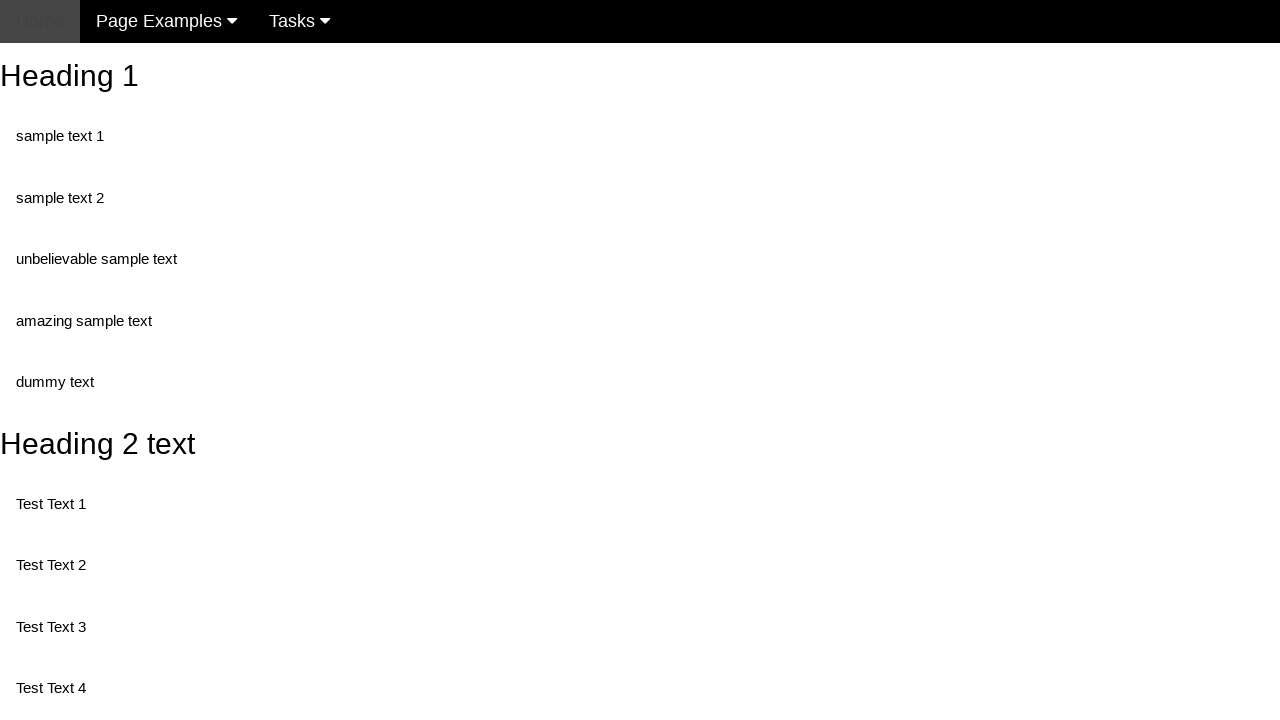

Located first element with class 'Test'
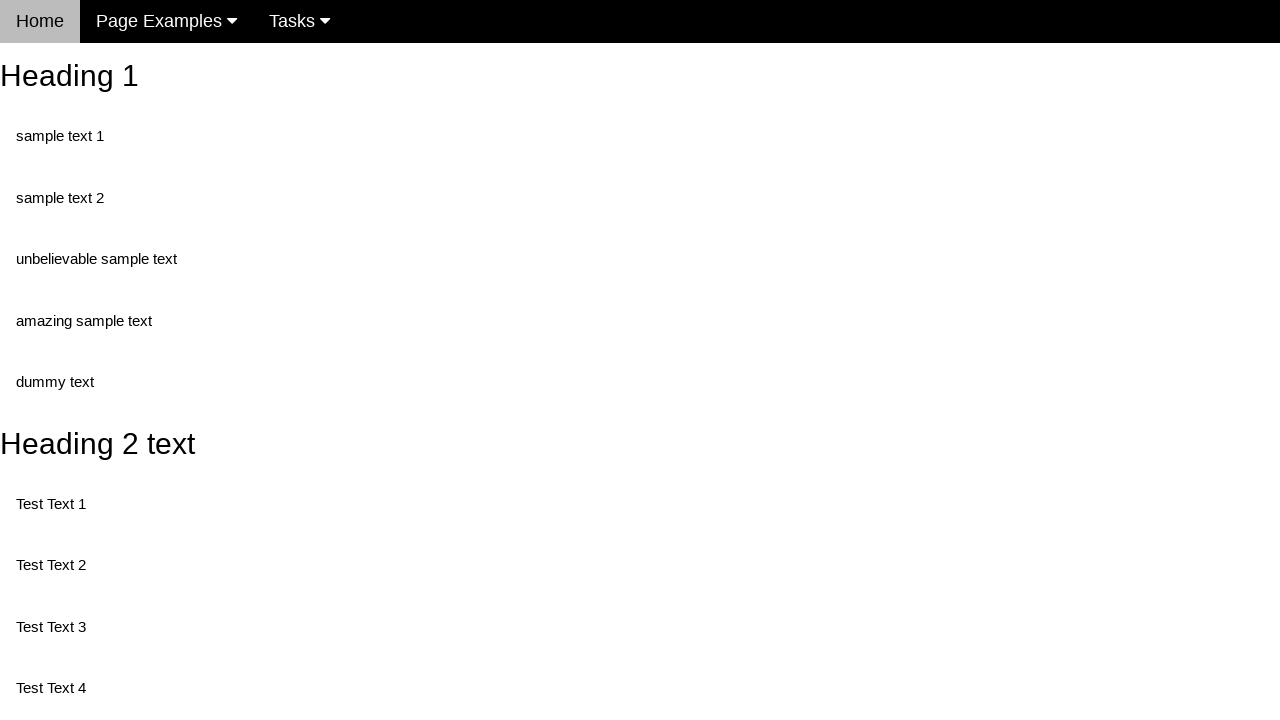

Retrieved text content: 'Test Text 1'
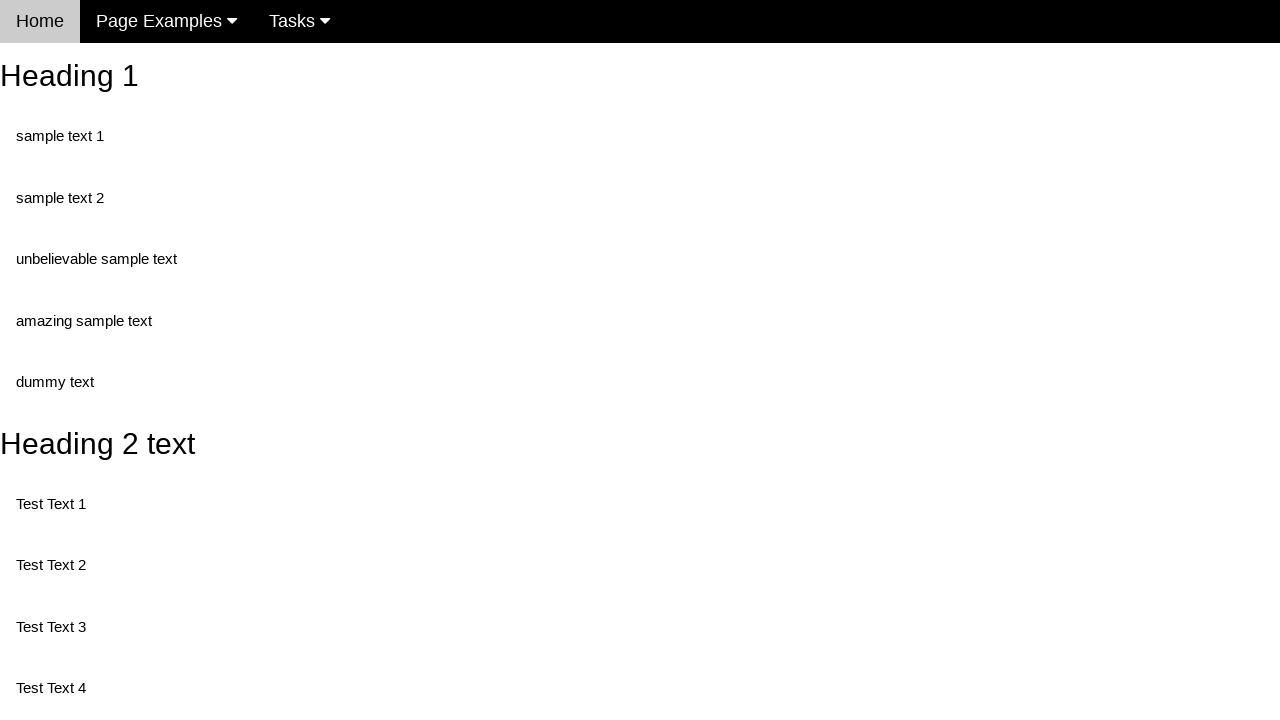

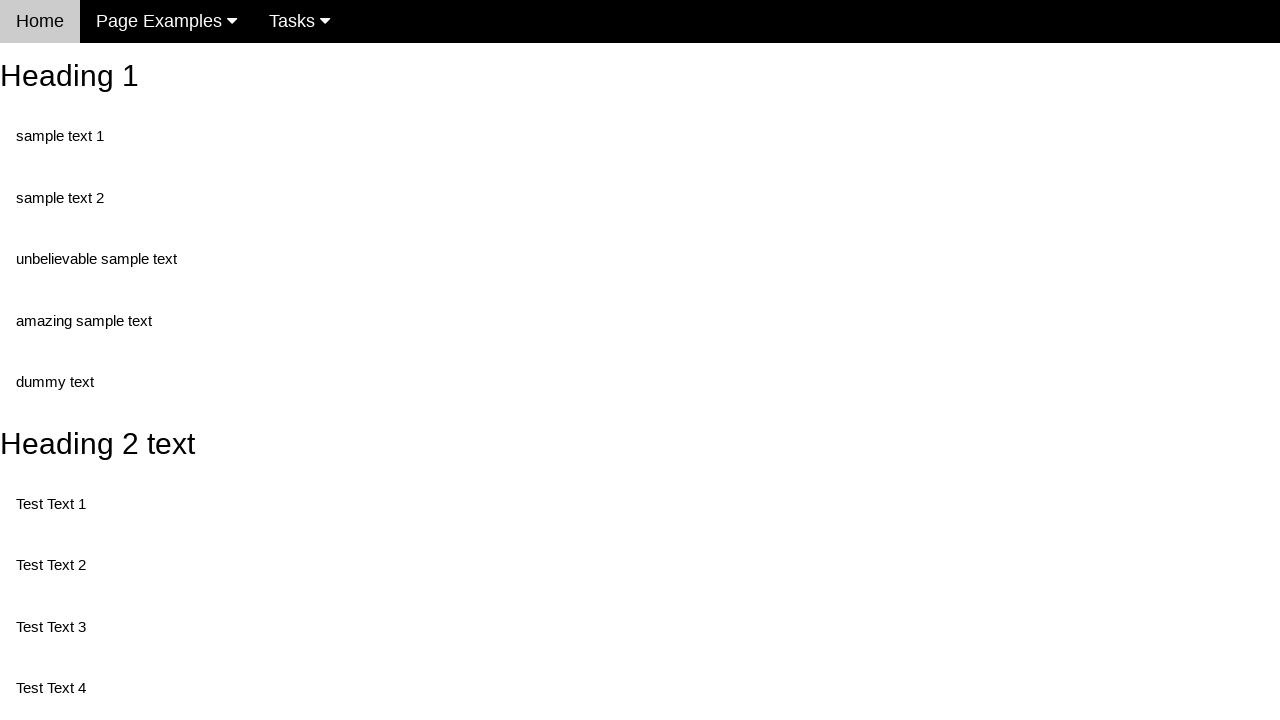